Tests handling of links that open in new tabs by removing the target attribute and clicking the link to navigate within the same window

Starting URL: https://the-internet.herokuapp.com/windows

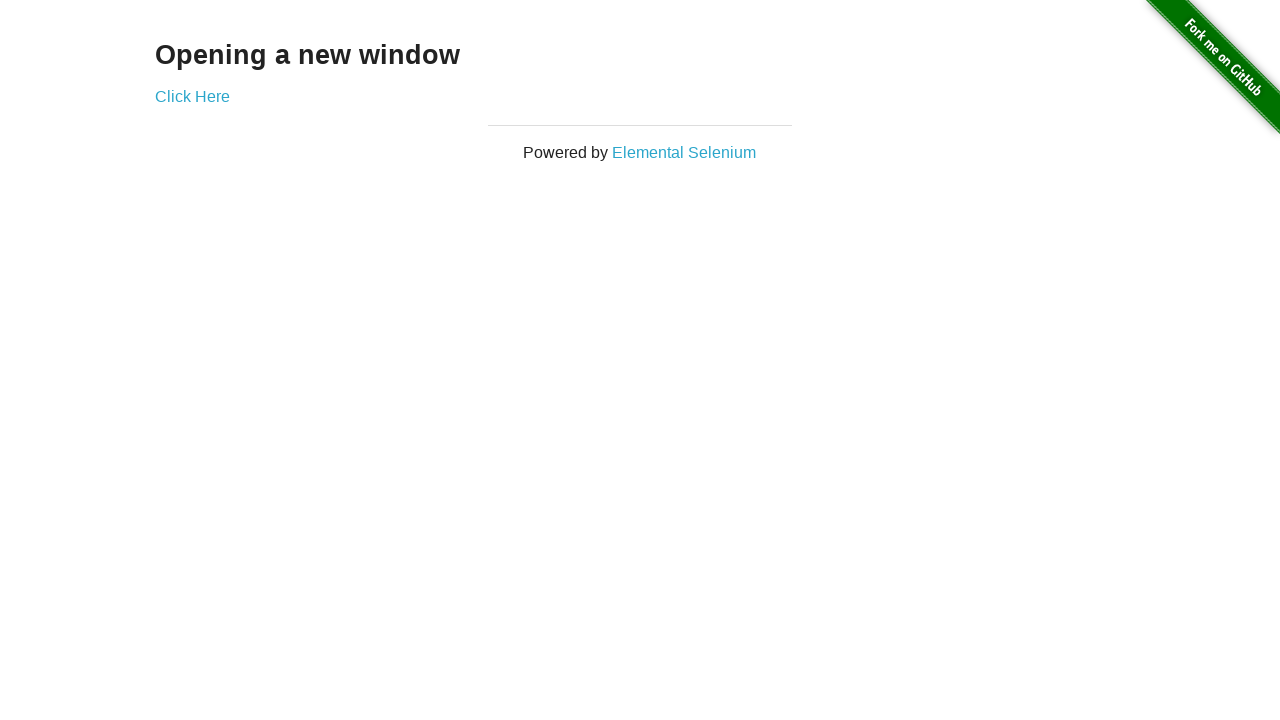

Clicked link to open new window/tab at (192, 96) on a[href='/windows/new']
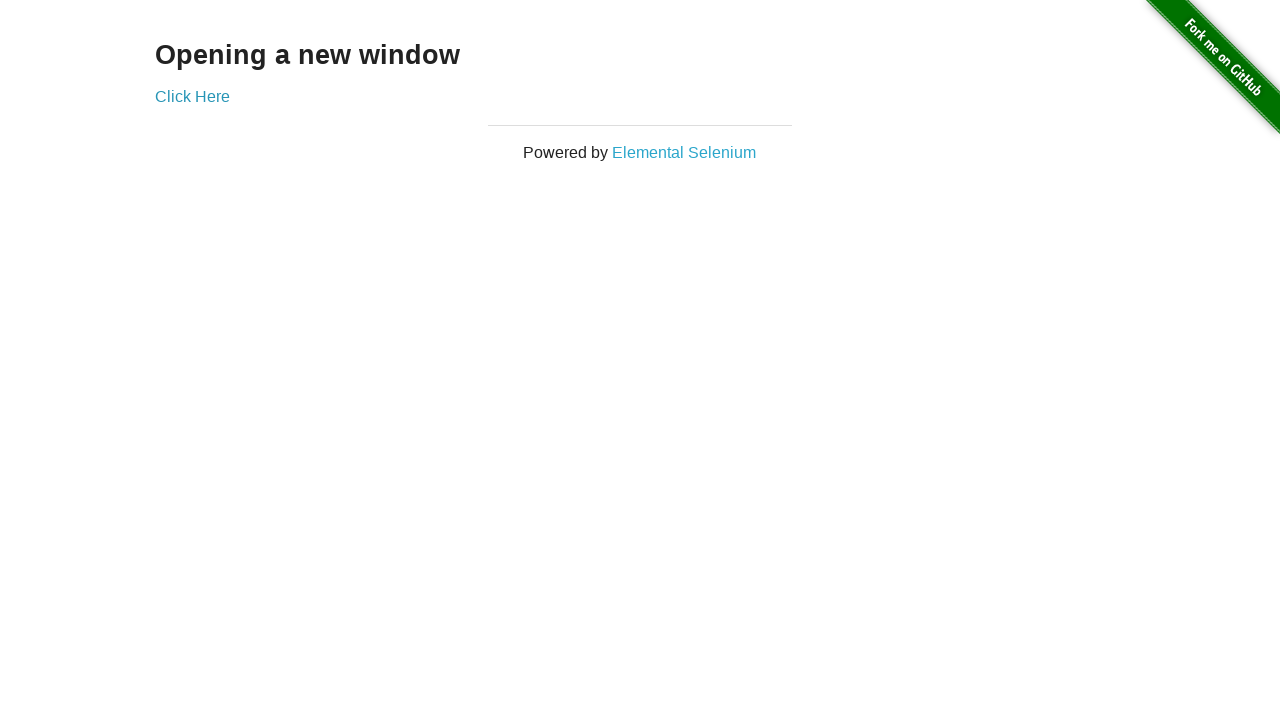

Waited for page to load after clicking link
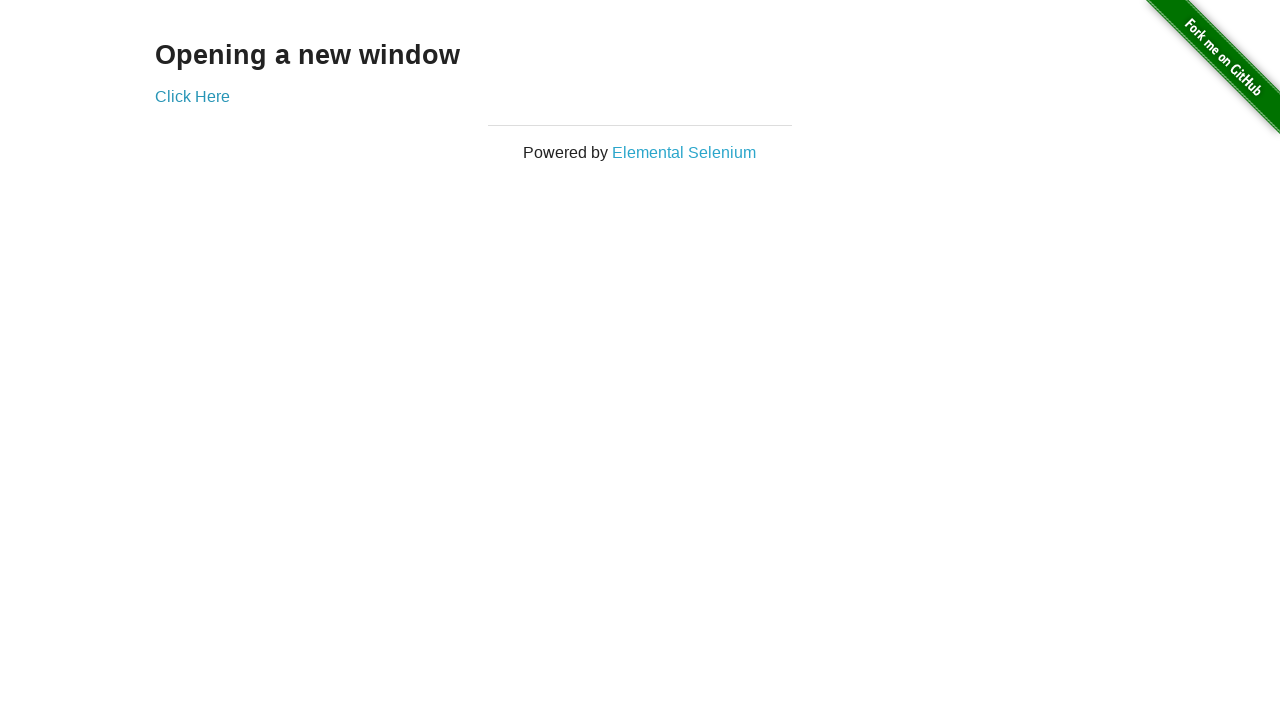

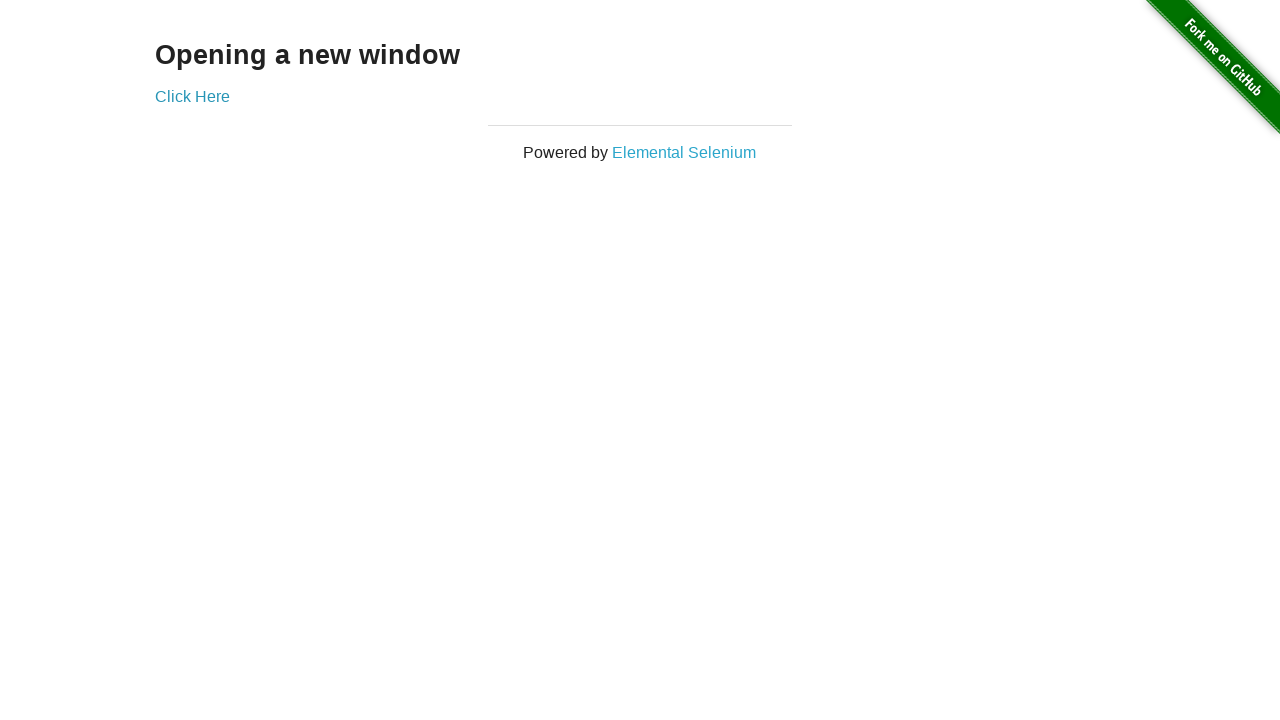